Tests a web form by filling in a text field, submitting it, and verifying the success message

Starting URL: https://www.selenium.dev/selenium/web/web-form.html

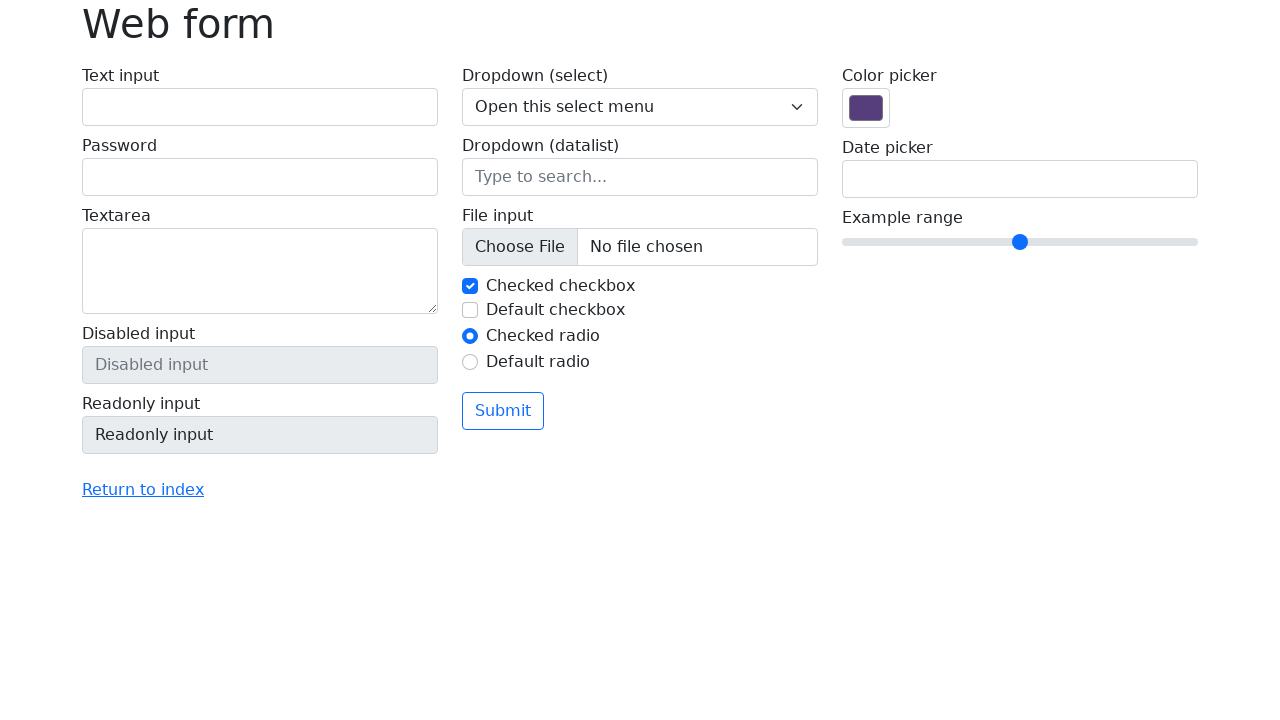

Filled text field with 'Selenium' on input[name='my-text']
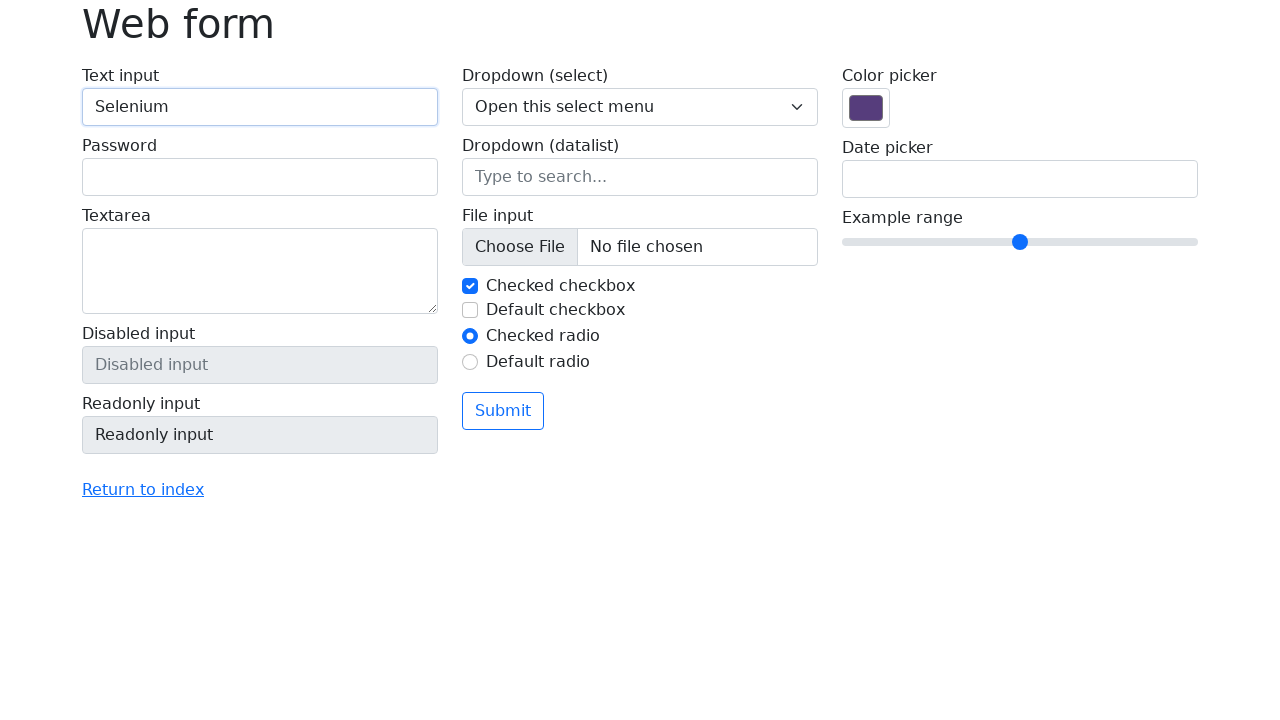

Clicked the submit button at (503, 411) on button
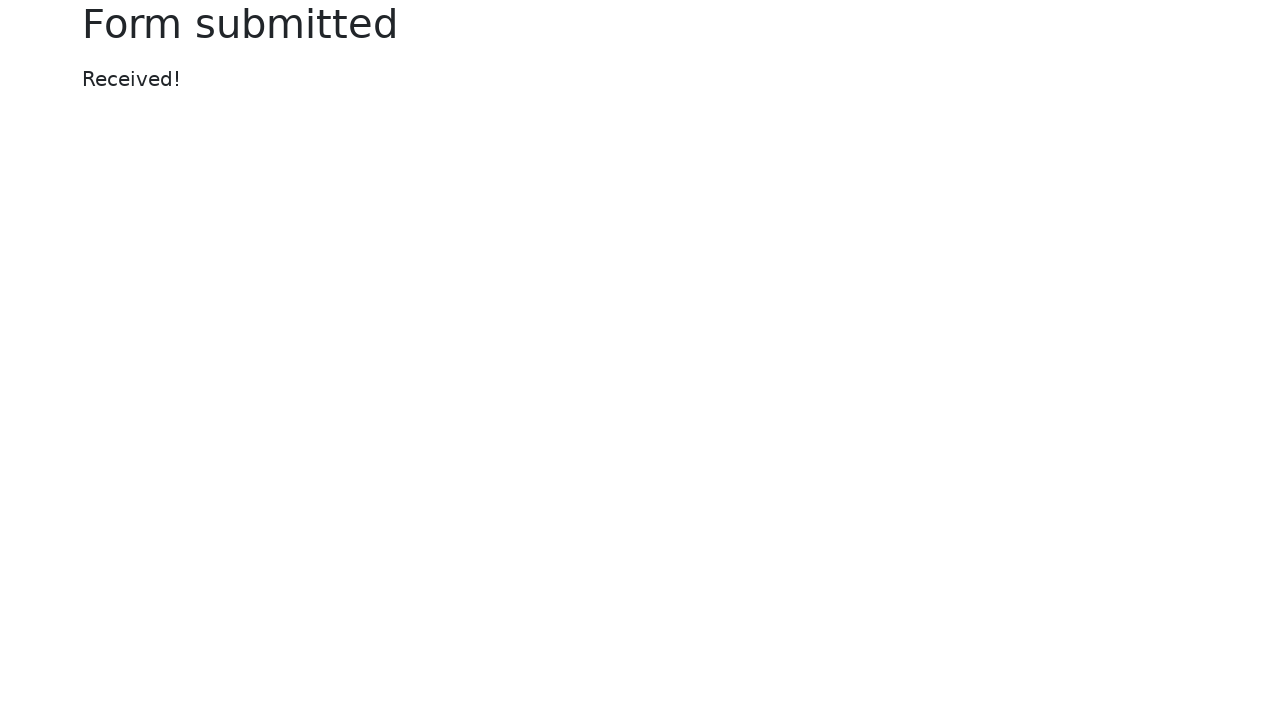

Success message element loaded
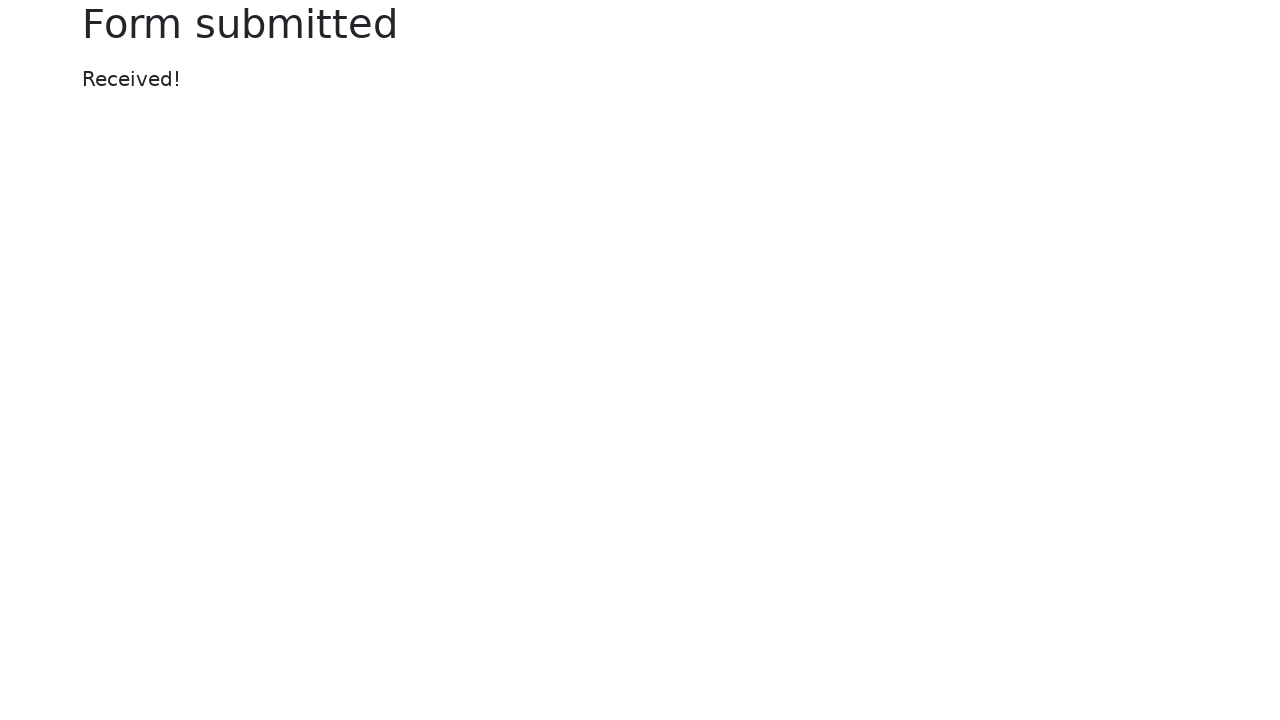

Verified success message displays 'Received!'
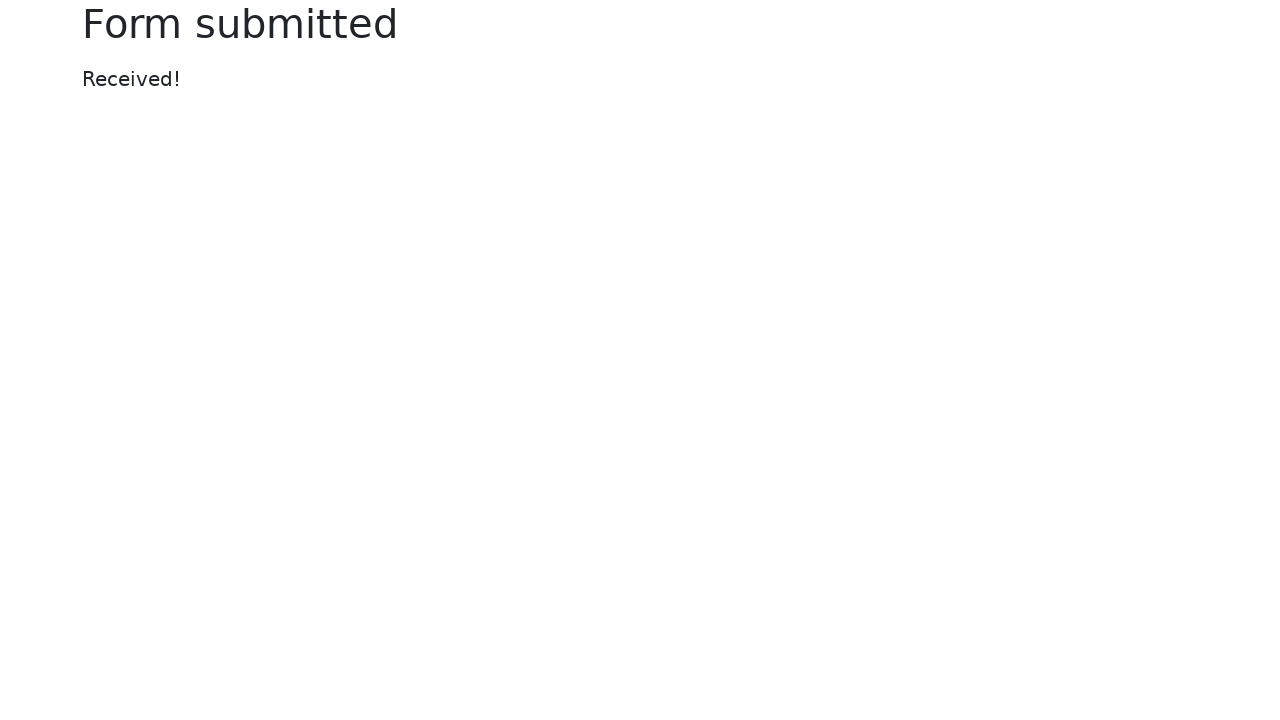

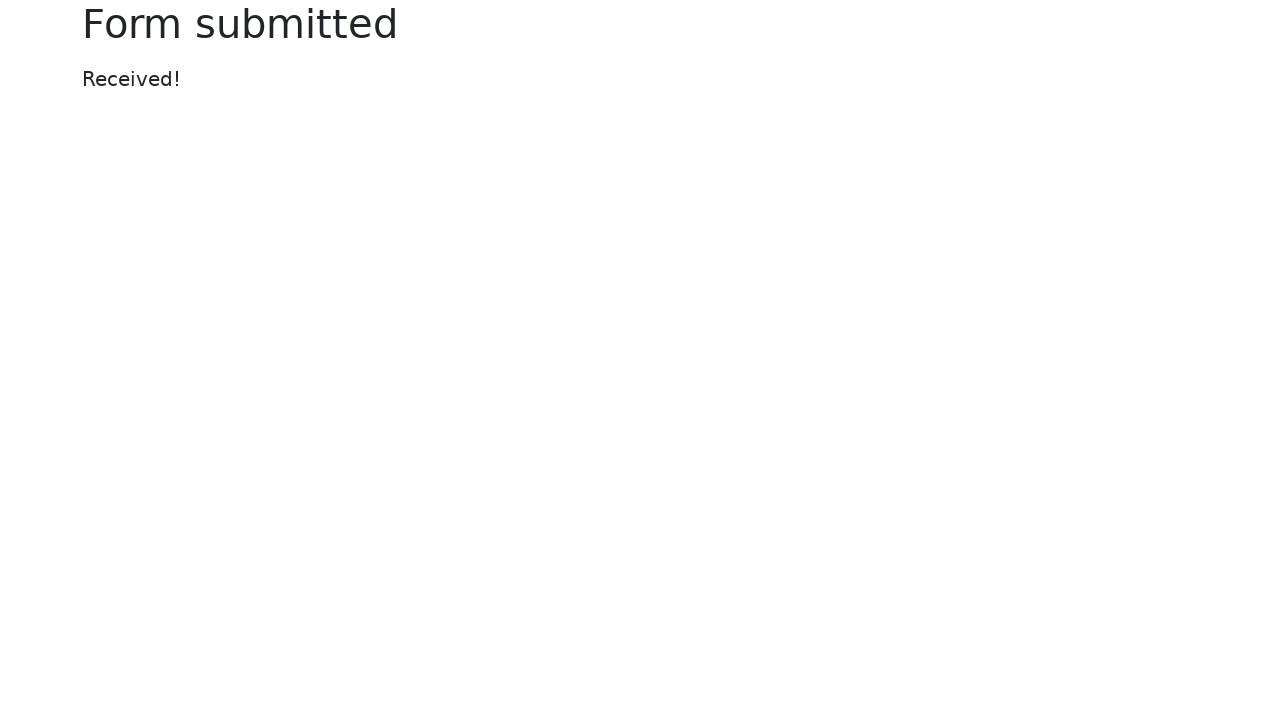